Tests various dropdown and select menu interactions on a demo form, including single select, multi-select, and traditional HTML select elements

Starting URL: https://demoqa.com/select-menu

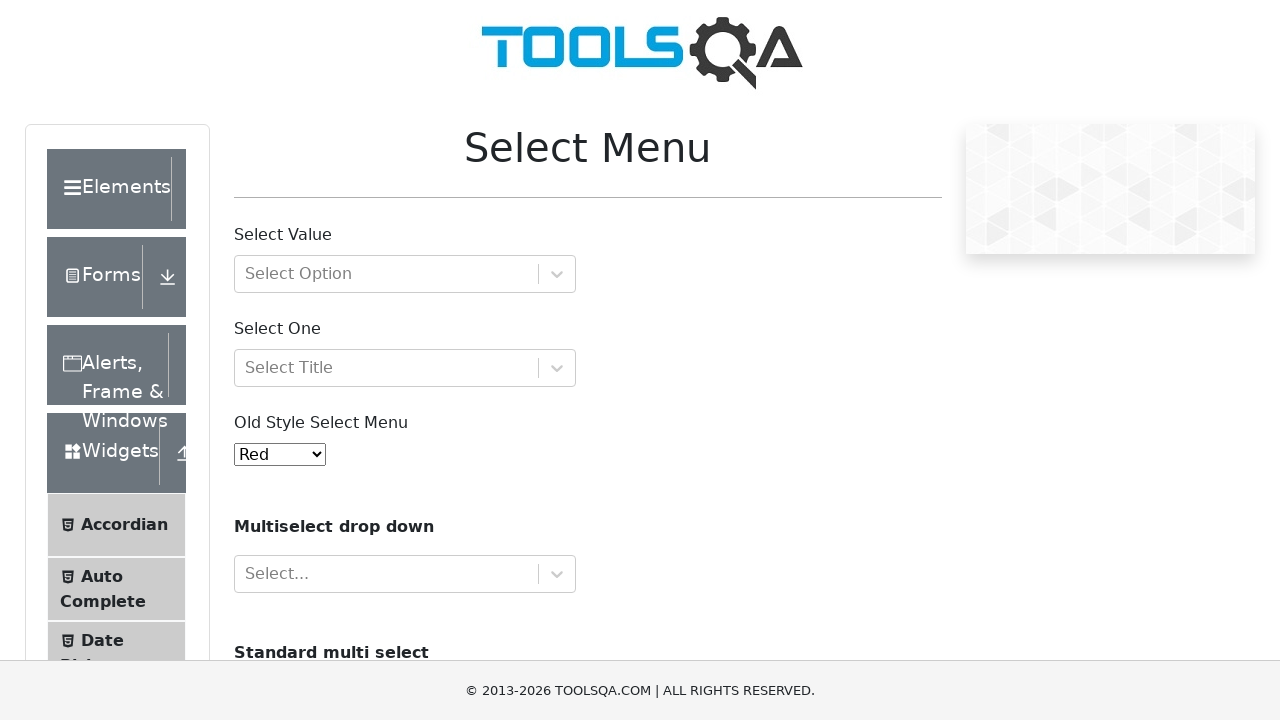

Clicked on dropdown with option groups at (405, 274) on #withOptGroup
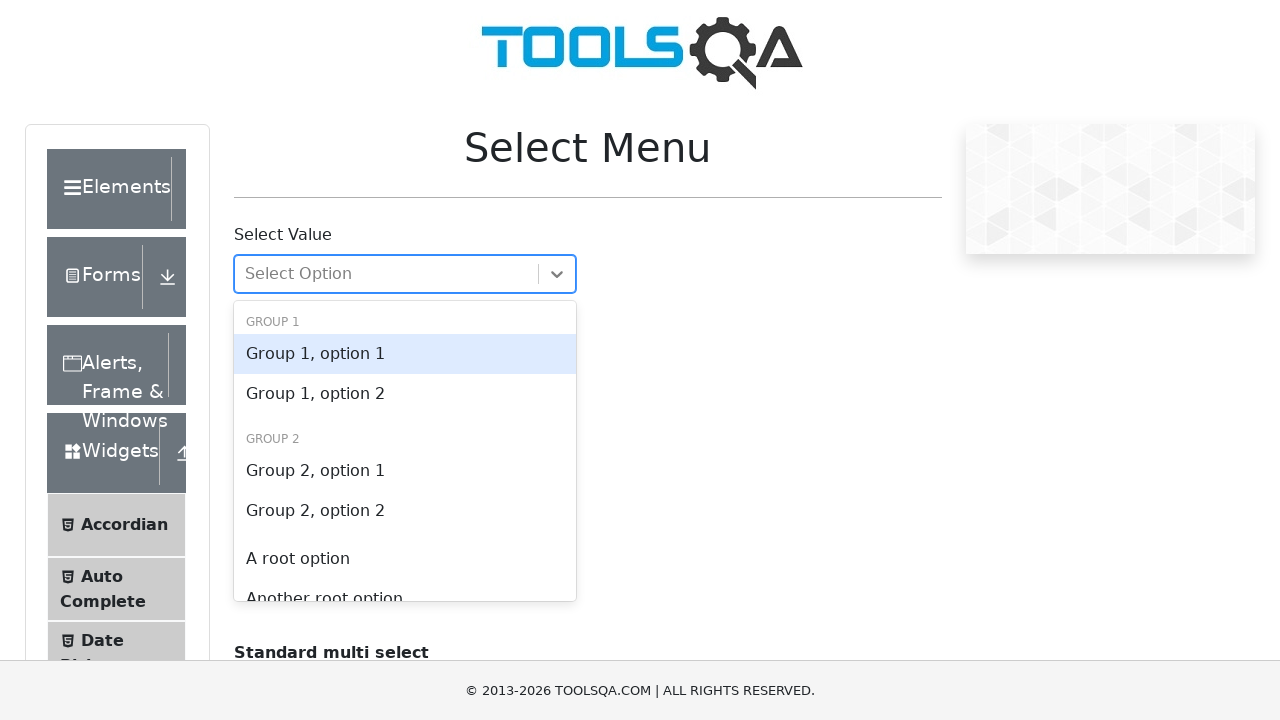

Selected first option from option groups dropdown at (405, 354) on #react-select-2-option-0-0
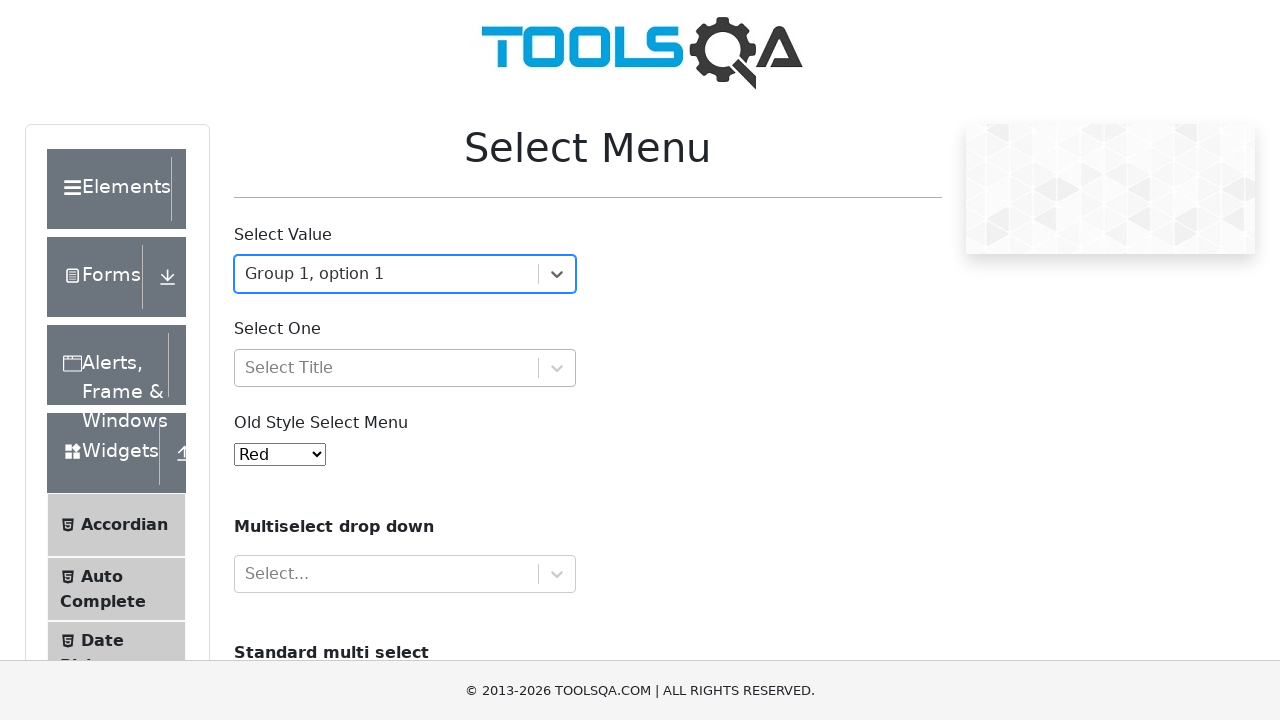

Clicked on single select dropdown at (405, 368) on #selectOne
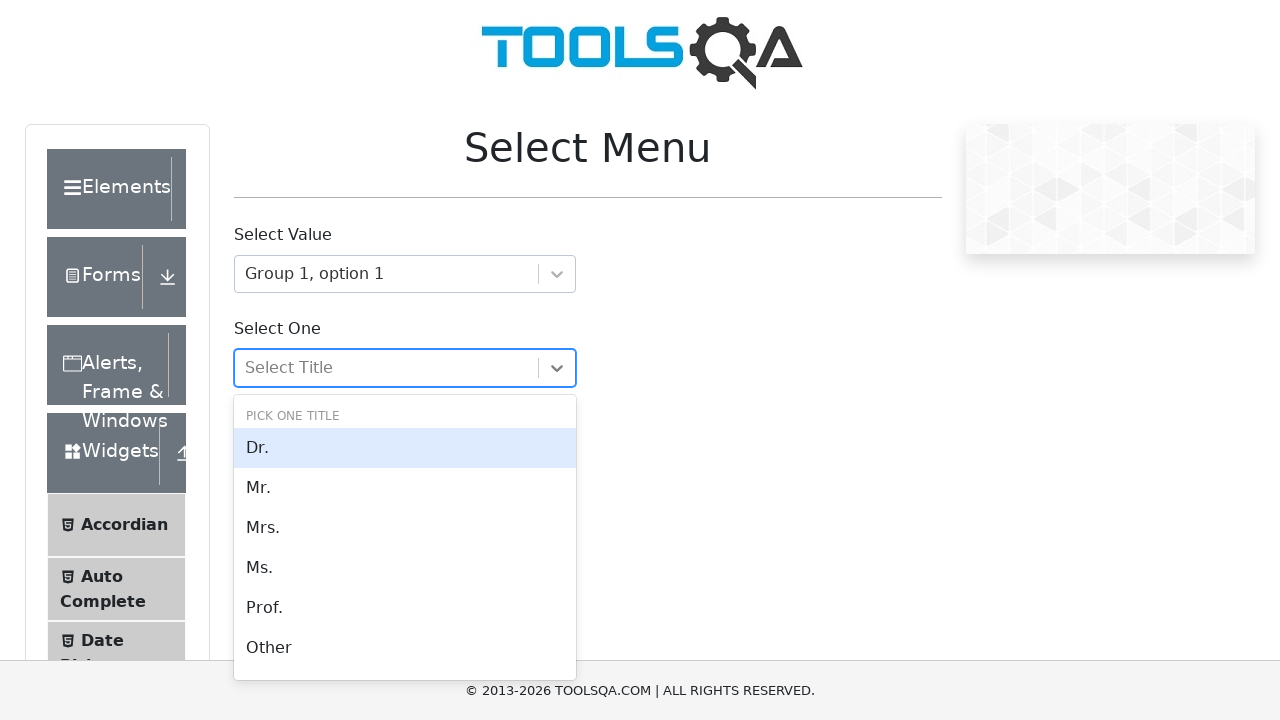

Selected first option from single select dropdown at (405, 448) on #react-select-3-option-0-0
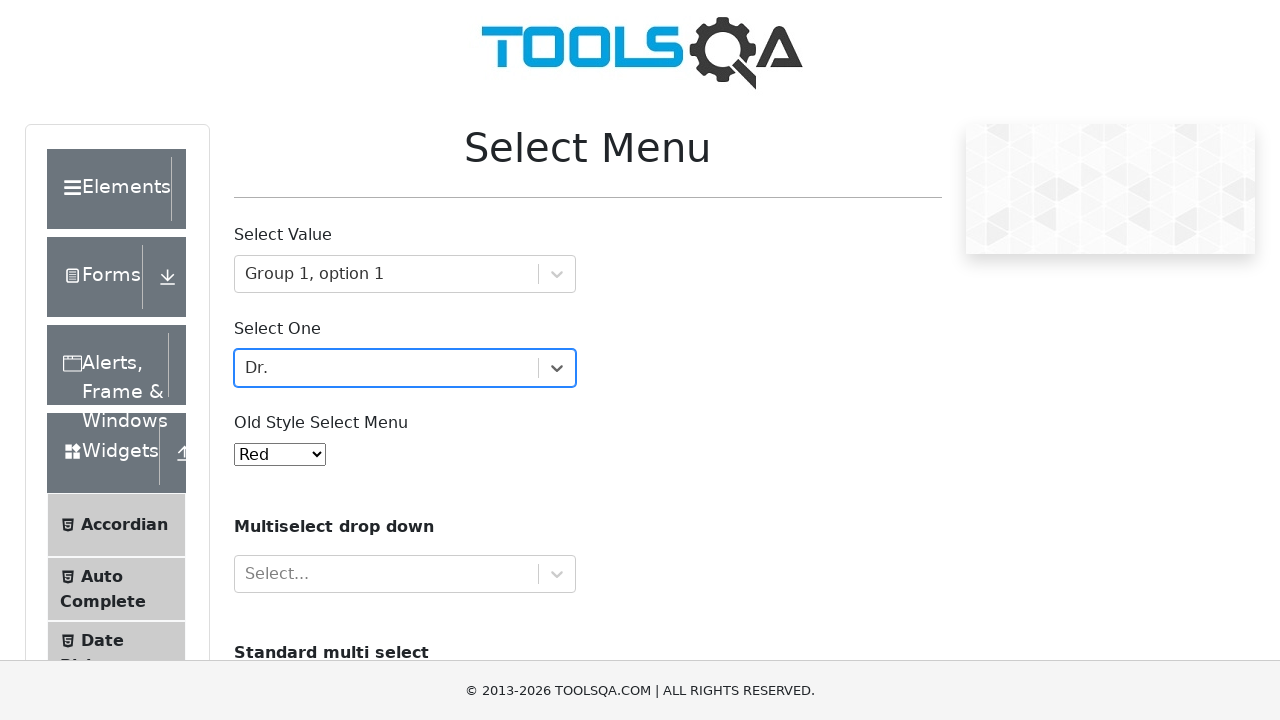

Selected option from traditional HTML select menu on #oldSelectMenu
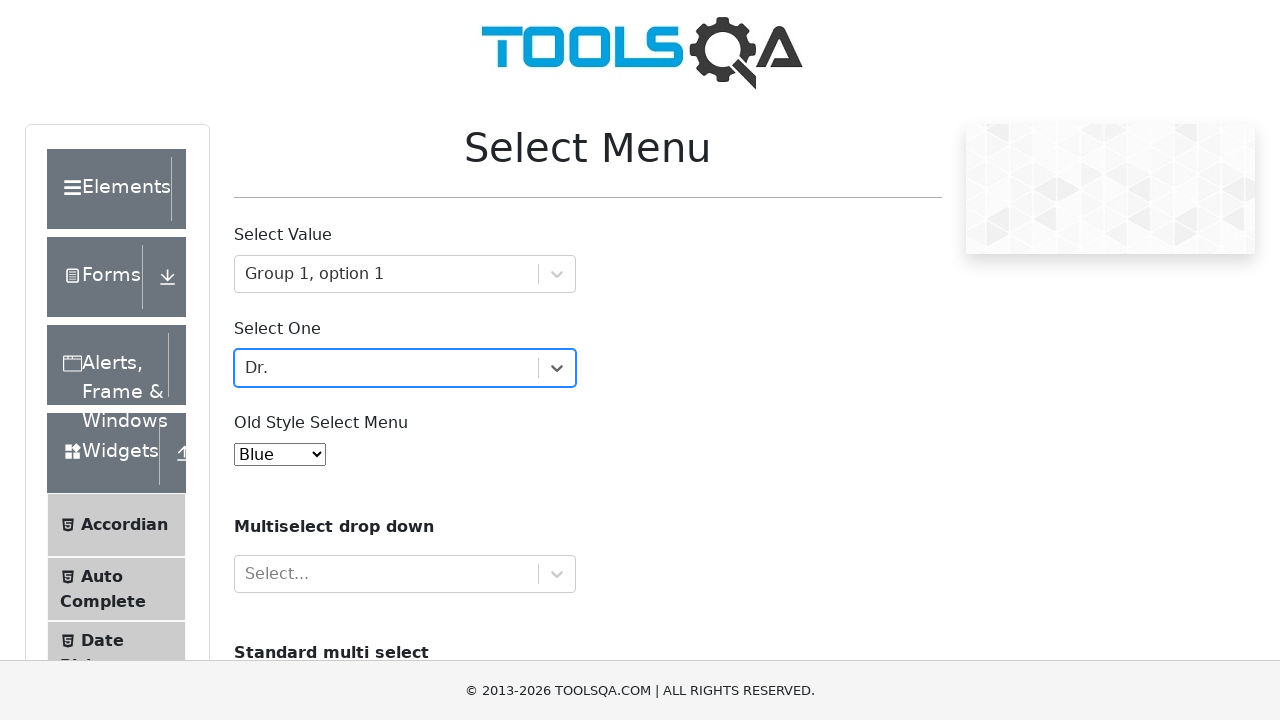

Clicked on multi-select dropdown at (405, 574) on xpath=//*[@id='react-select-4-input']/../../..
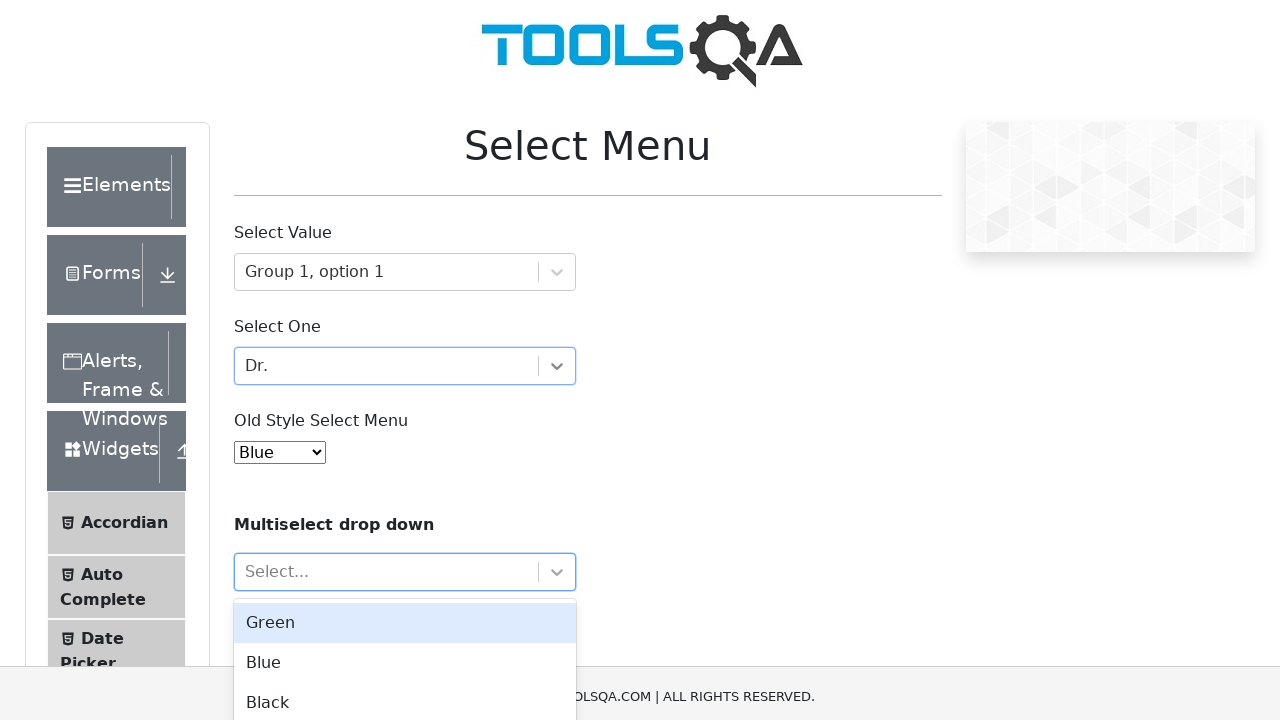

Selected first option from multi-select dropdown at (405, 568) on #react-select-4-option-0
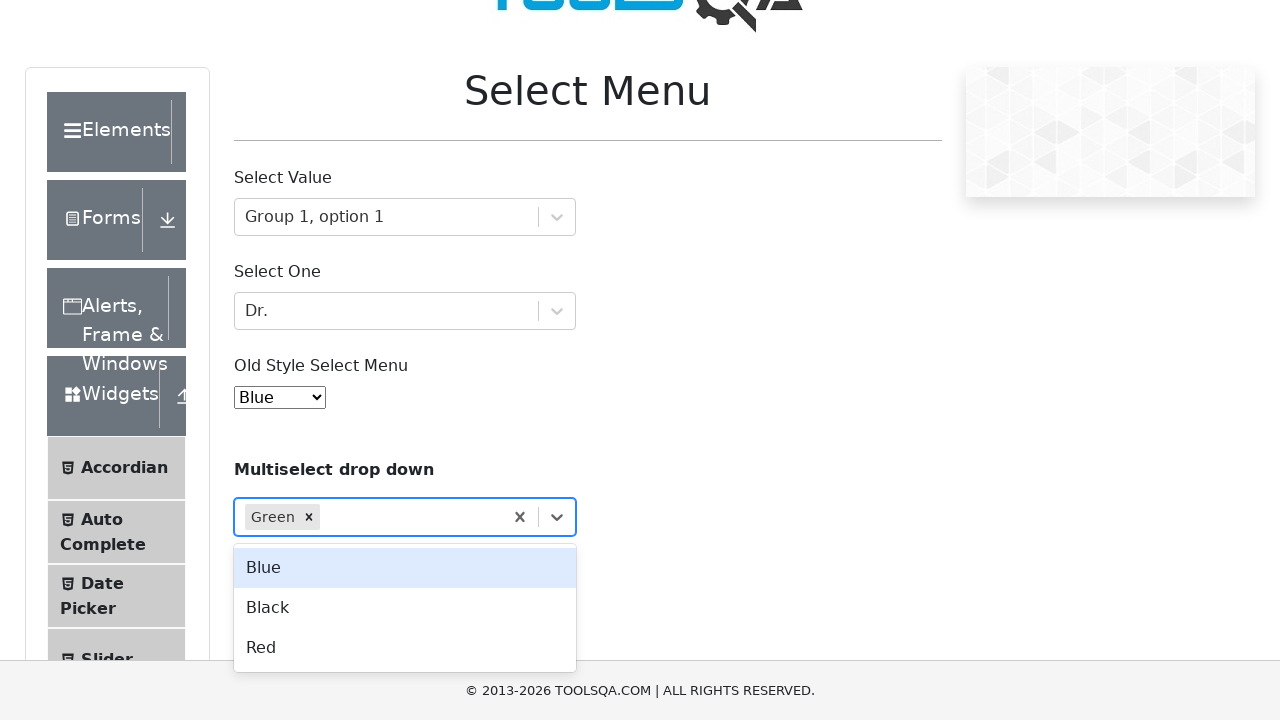

Selected 'audi' from cars dropdown on #cars
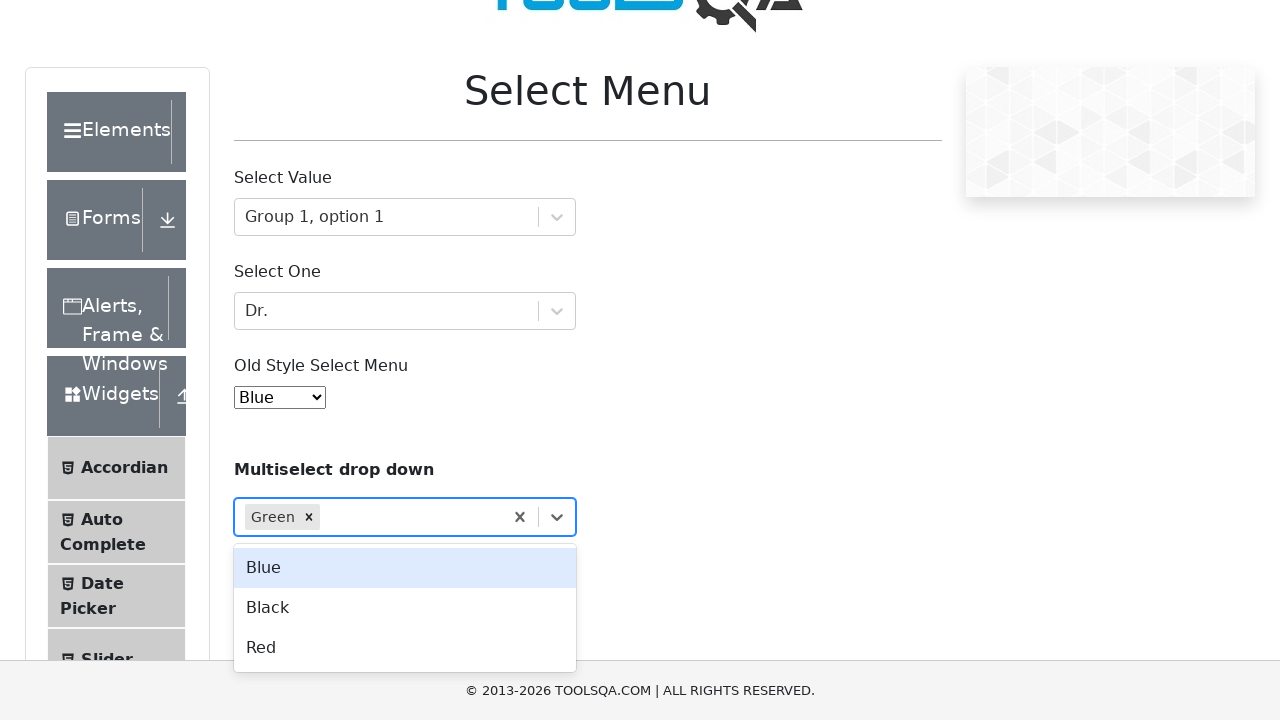

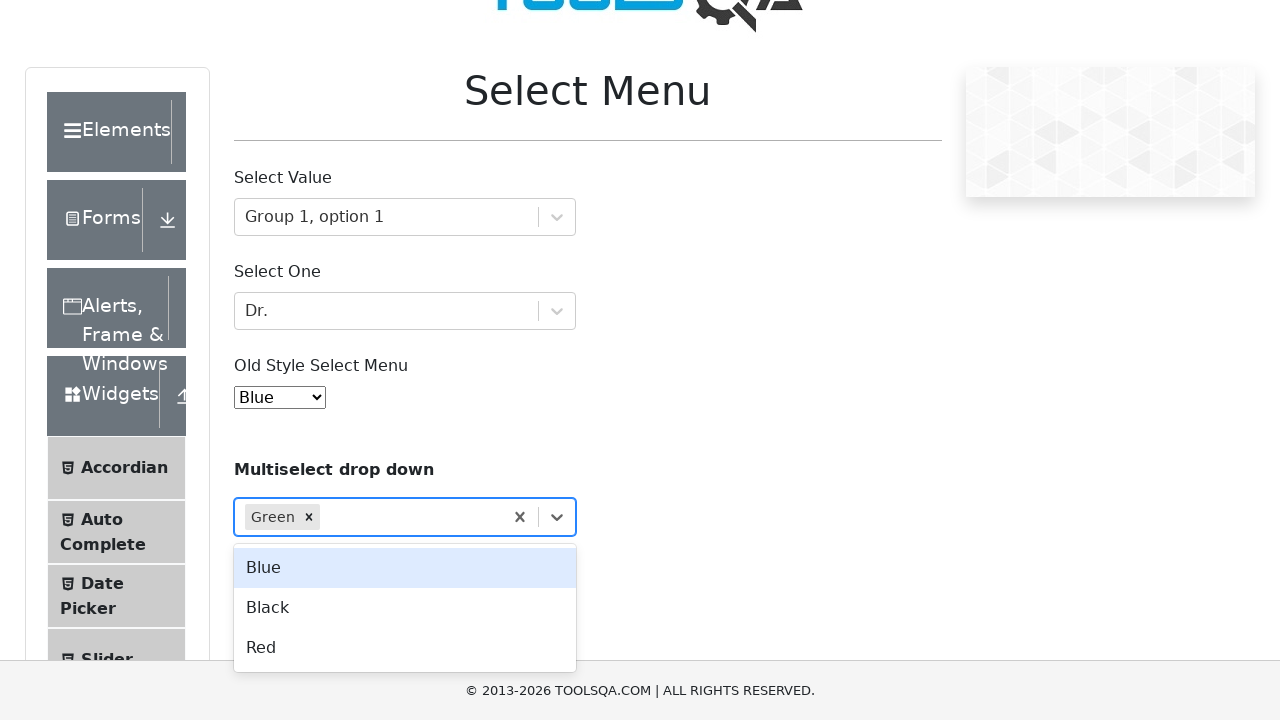